Tests dynamically loaded element (rendered after start) by clicking Start and waiting for Hello World to be added to DOM

Starting URL: http://the-internet.herokuapp.com/dynamic_loading/2

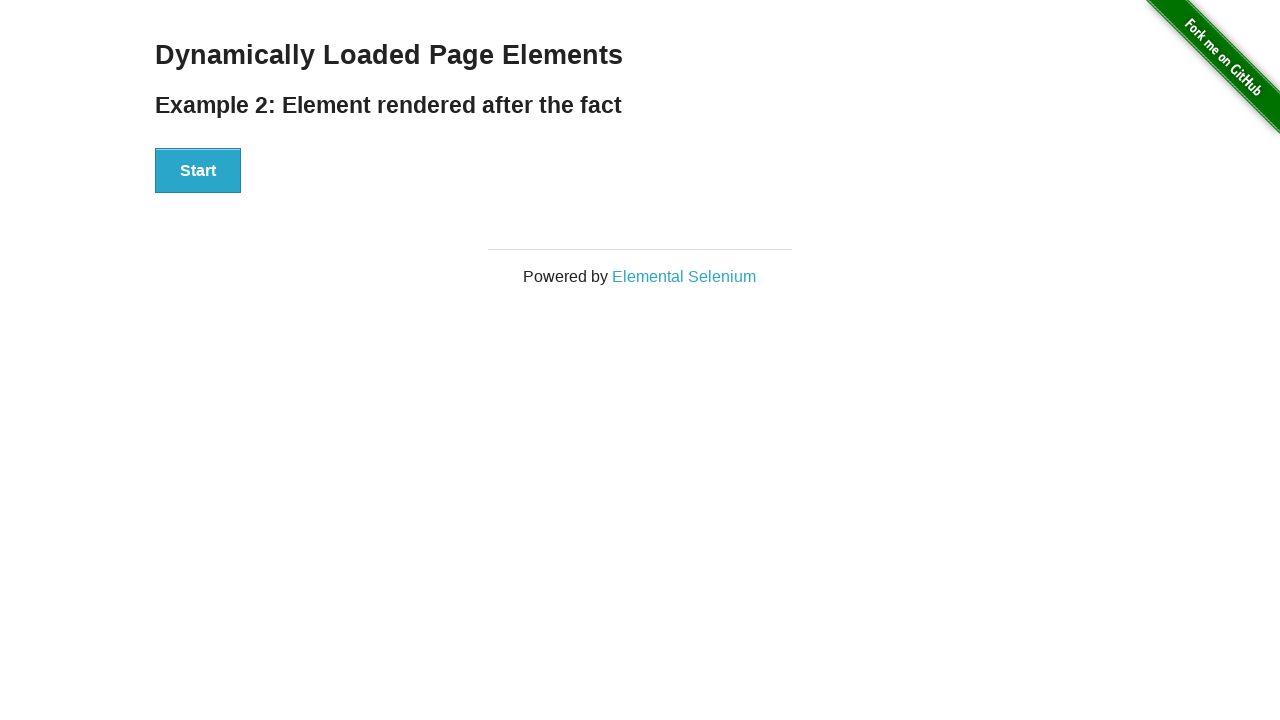

Clicked the Start button to initiate dynamic loading at (198, 171) on xpath=//div[@id='start']/button[contains(text(),'Start')]
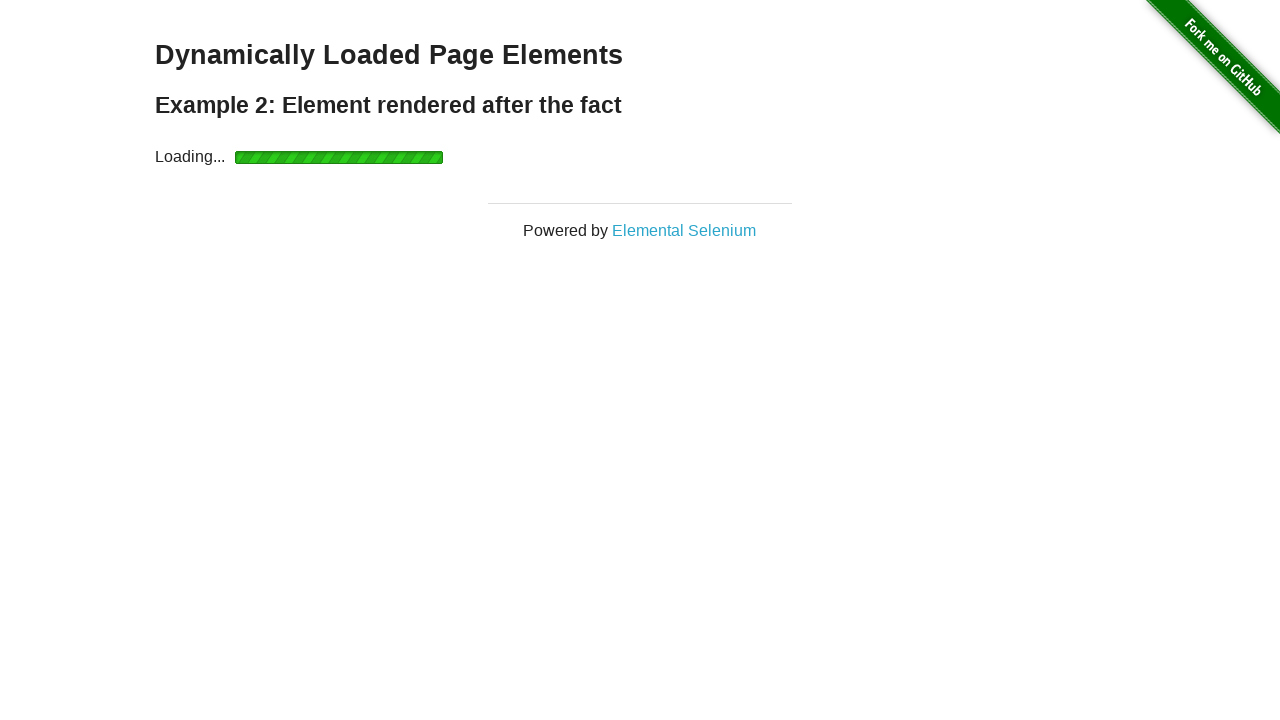

Loading bar appeared on the page
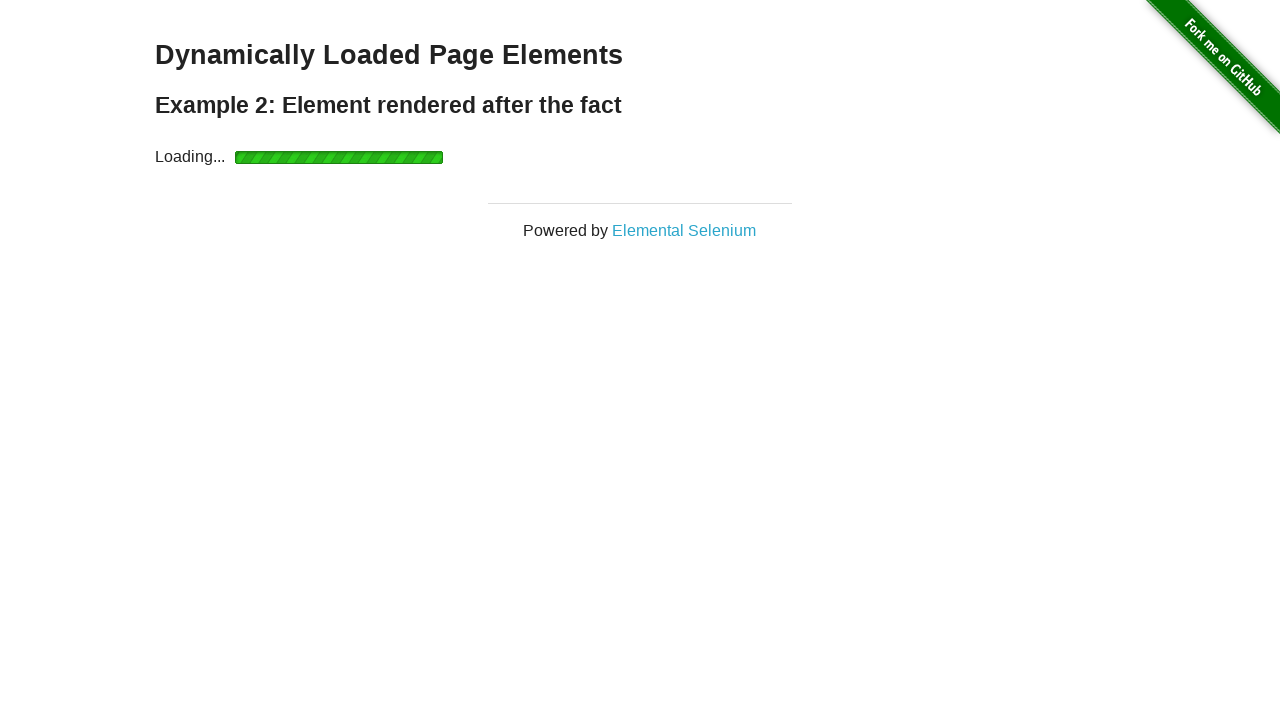

Loading bar disappeared after element was rendered
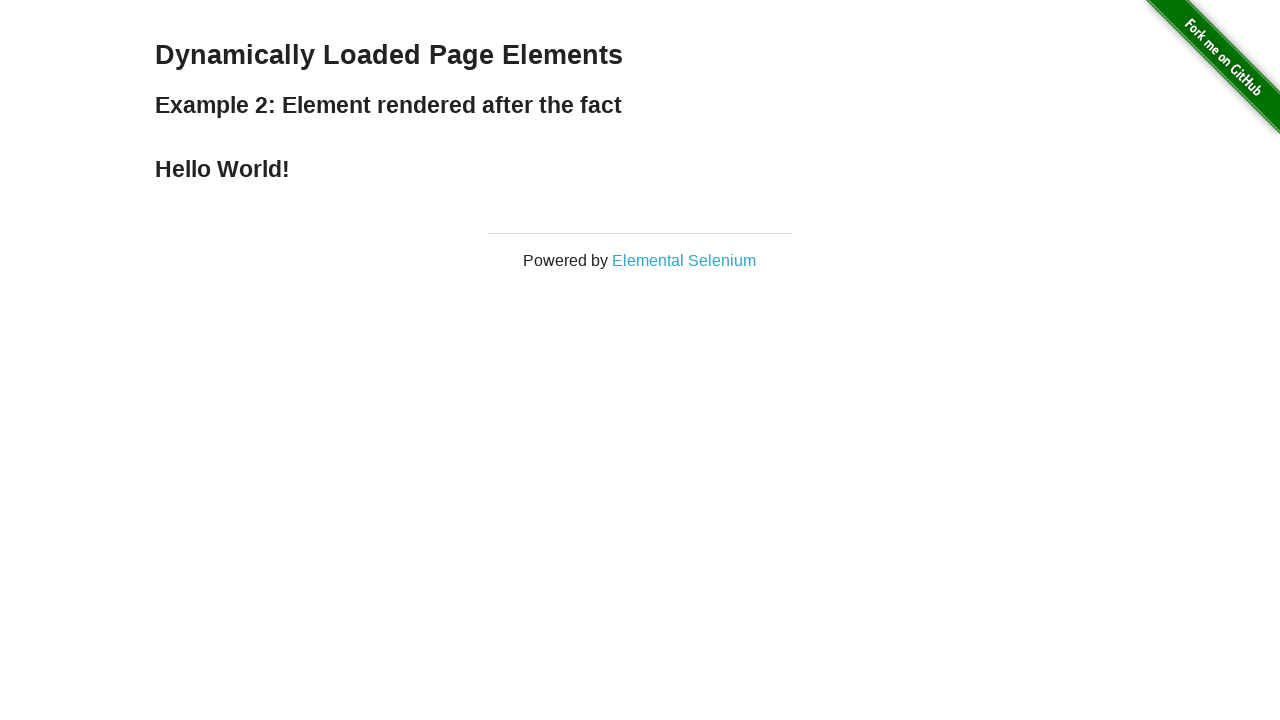

Hello World element successfully loaded and visible in DOM
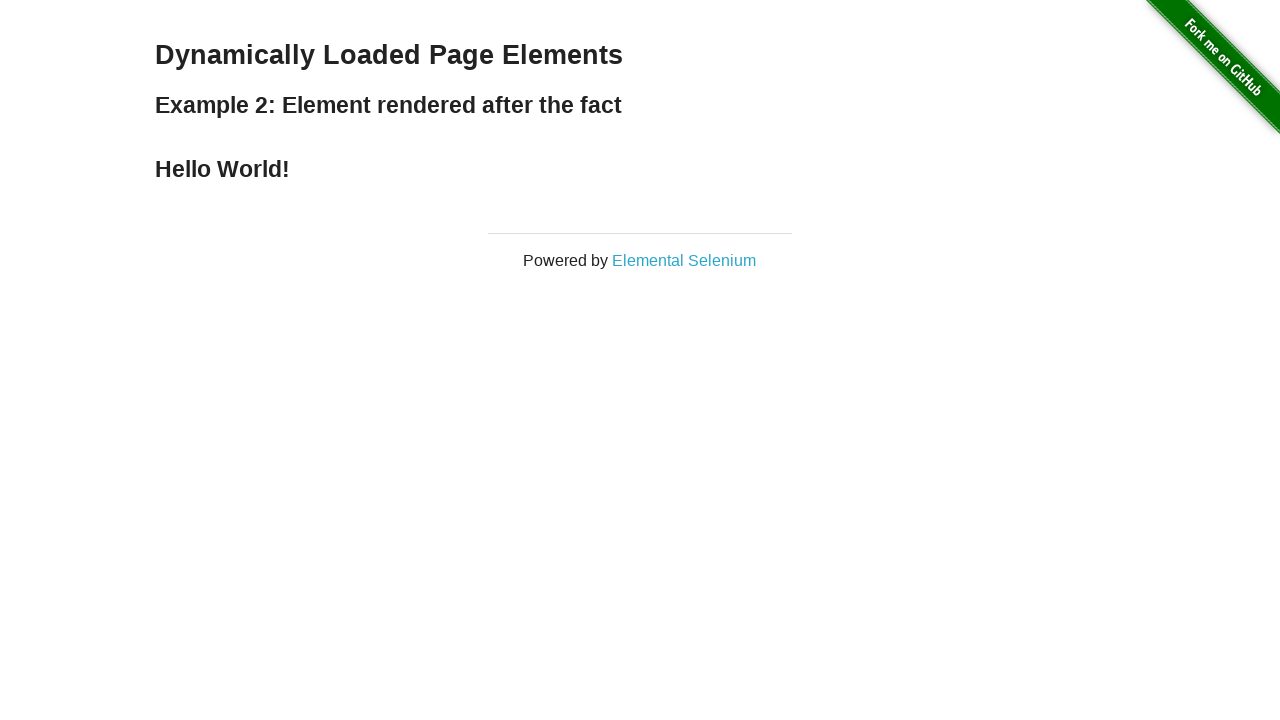

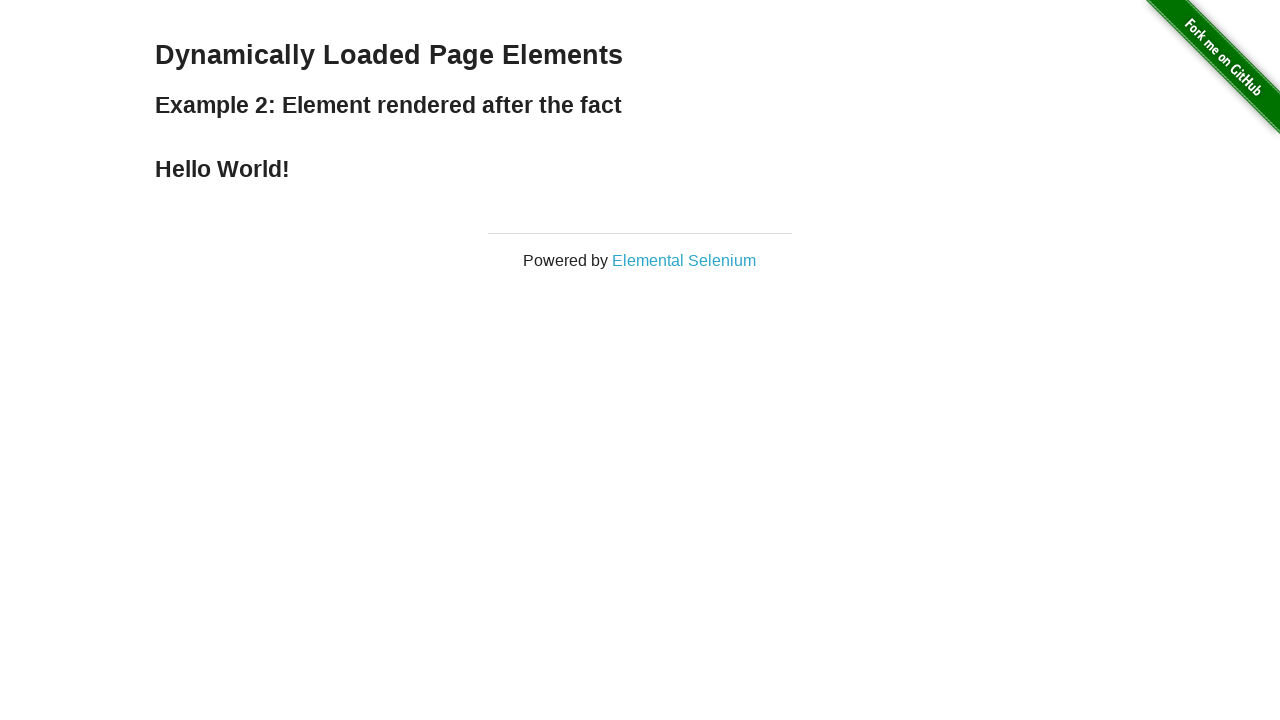